Tests the To-Do list functionality by navigating to the page, adding multiple tasks, and verifying they appear in the list.

Starting URL: https://training-support.net/webelements/todo-list

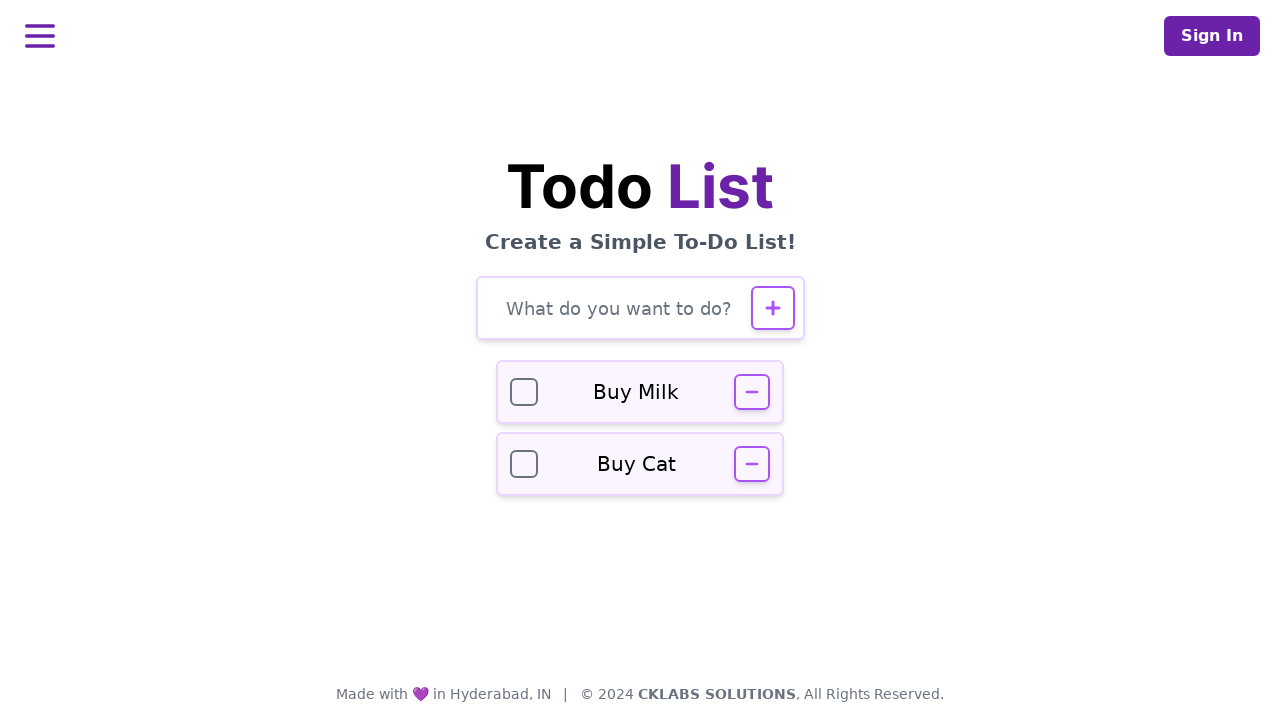

Navigated to To-Do list page
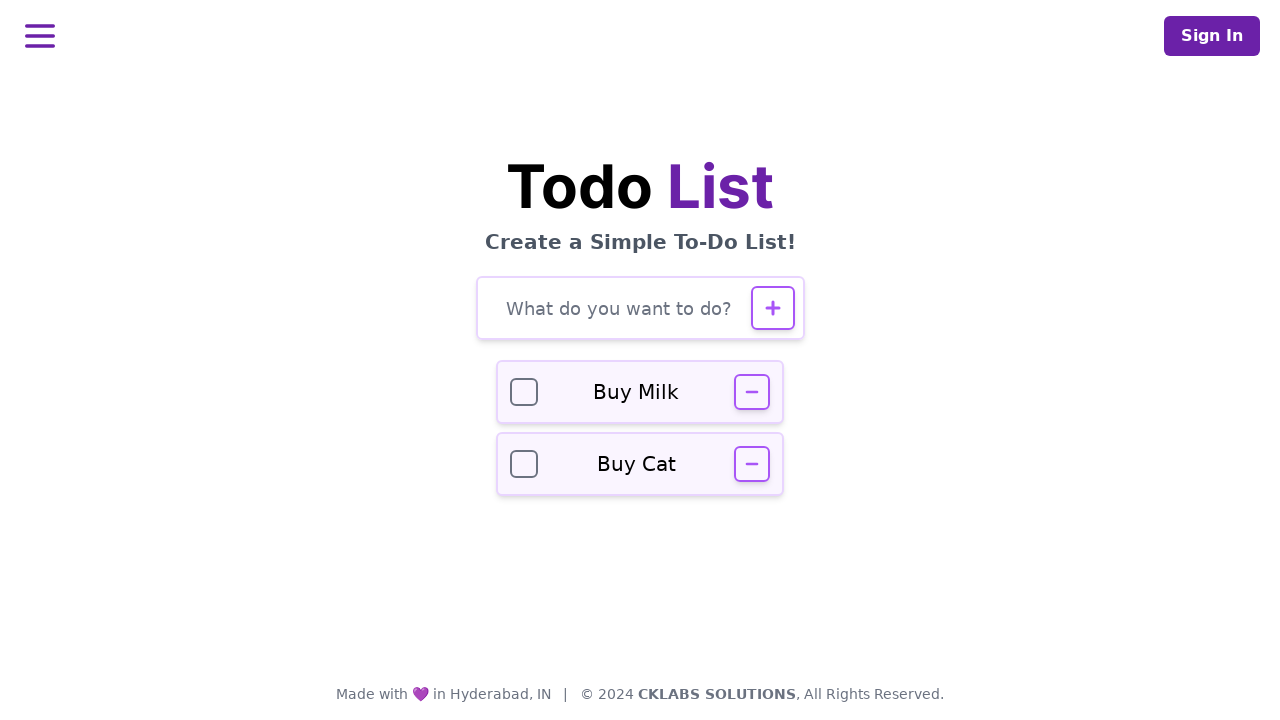

Verified page title is 'Selenium: To-Do List'
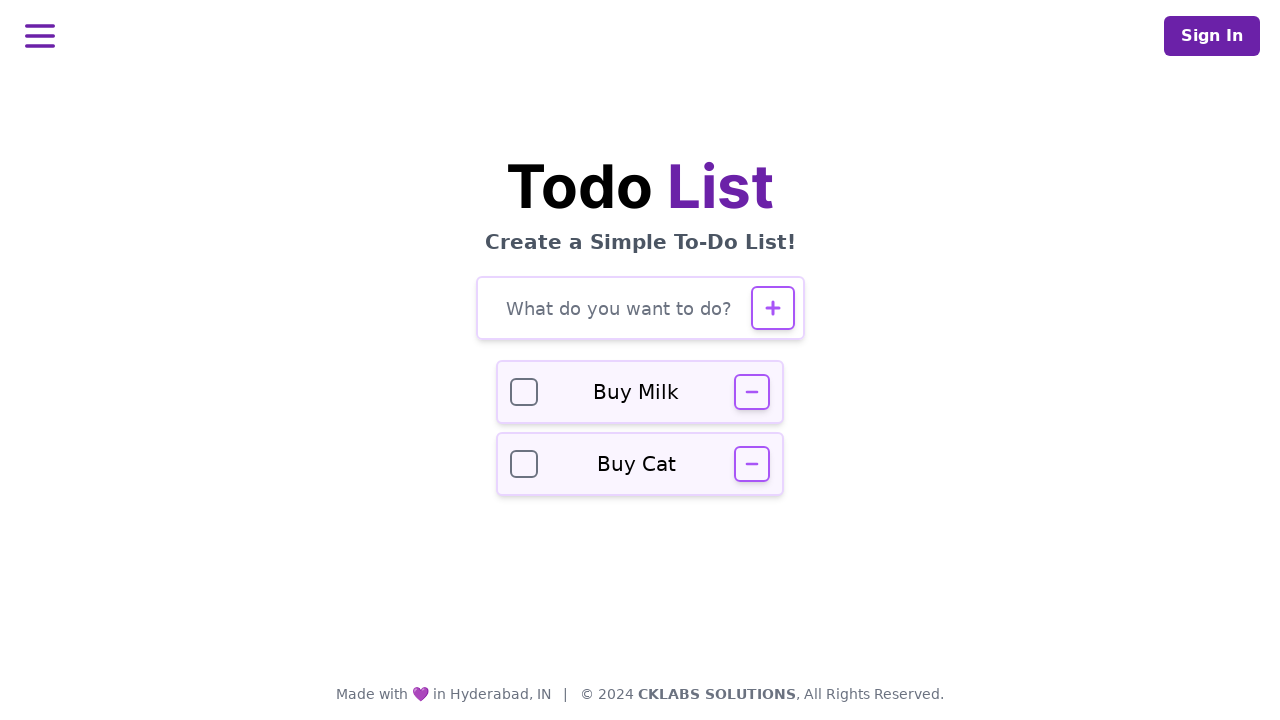

Filled input field with task: 'Buy groceries' on #todo-input
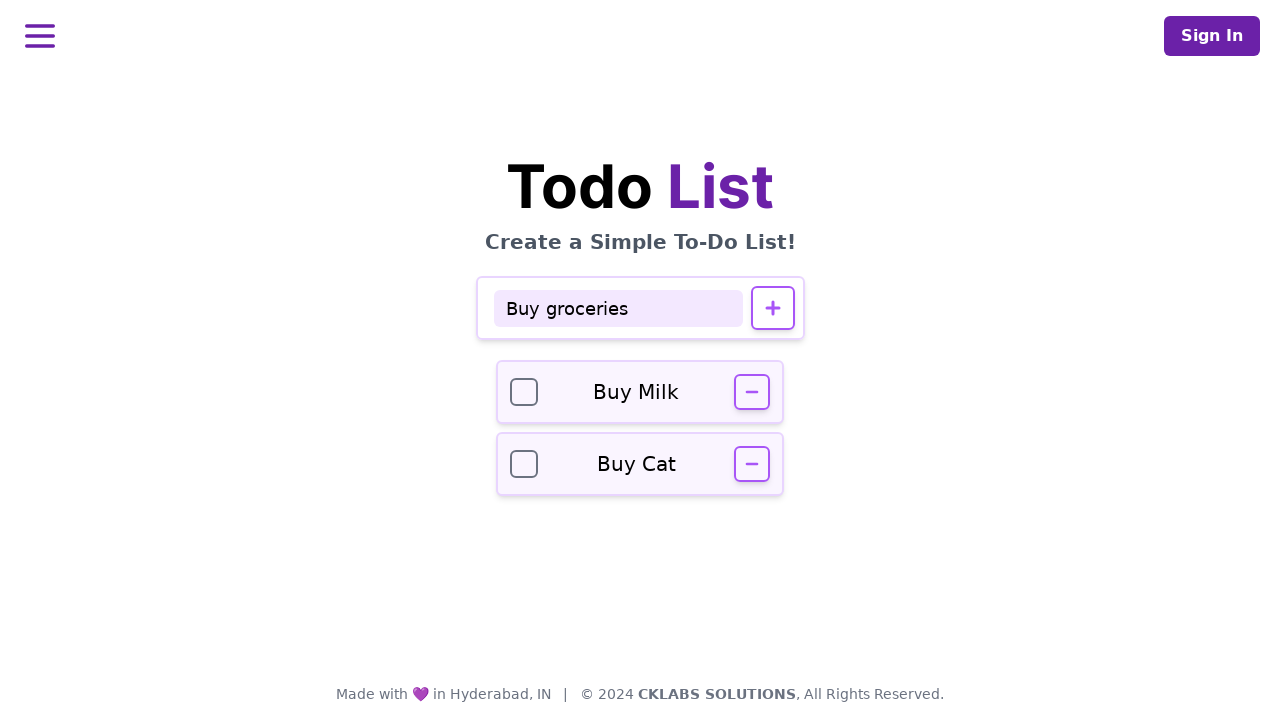

Clicked add button to add task: 'Buy groceries' at (772, 308) on #todo-add
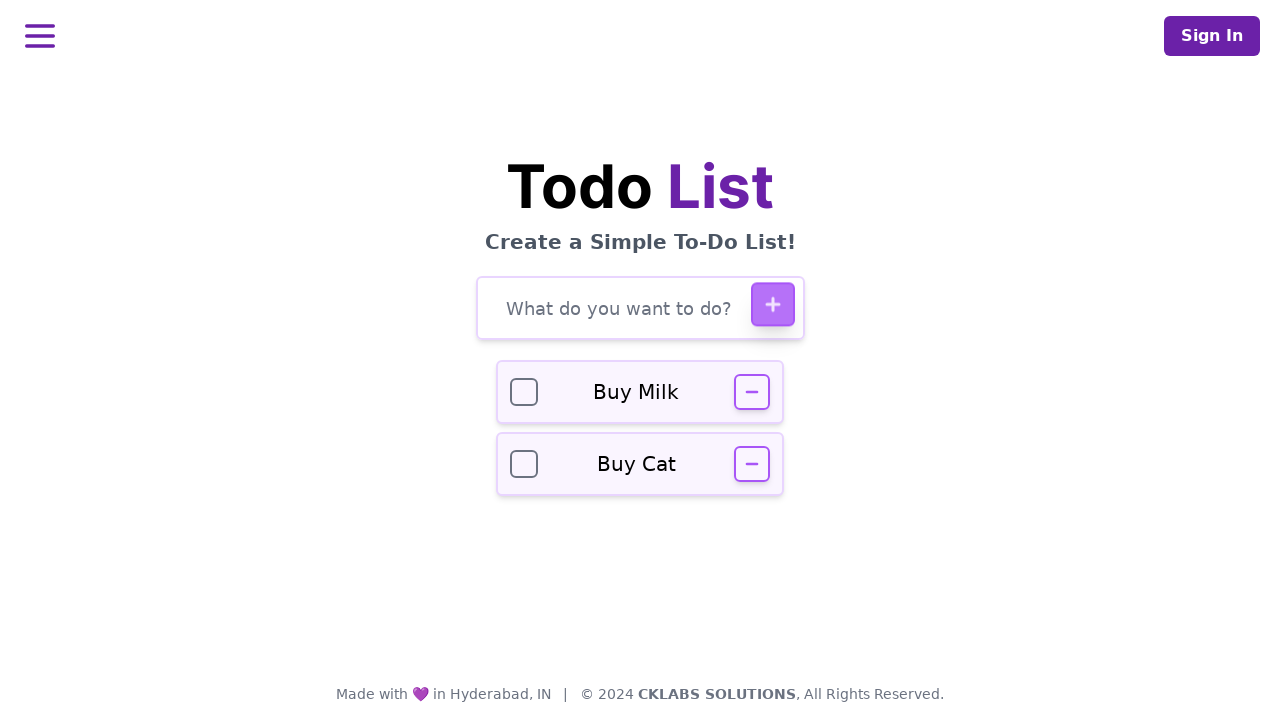

Waited 500ms for task 'Buy groceries' to be added to the list
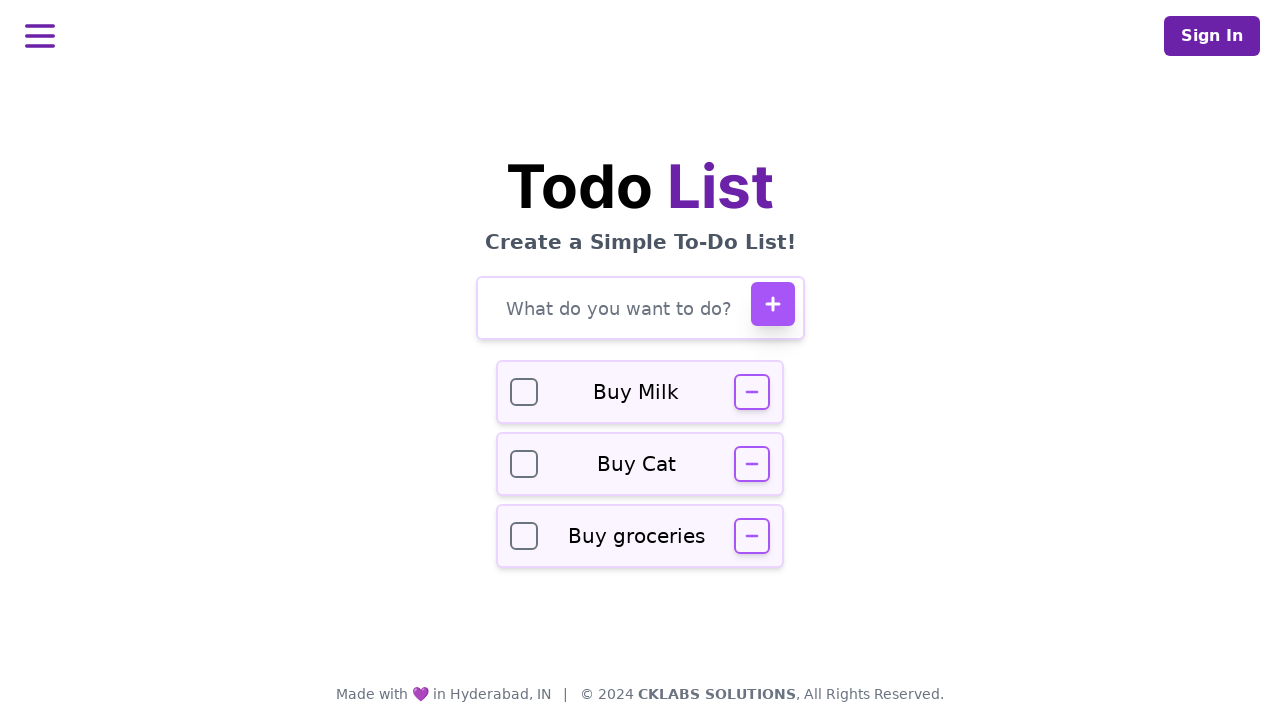

Filled input field with task: 'Complete project report' on #todo-input
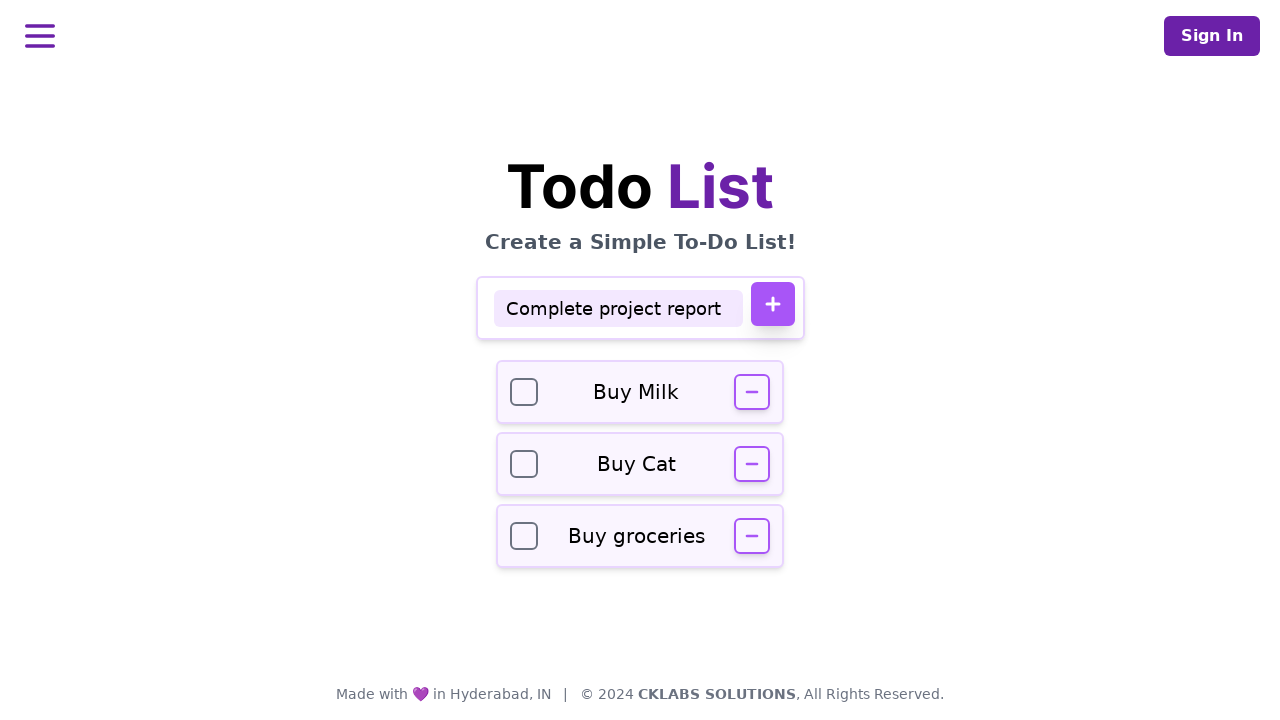

Clicked add button to add task: 'Complete project report' at (772, 304) on #todo-add
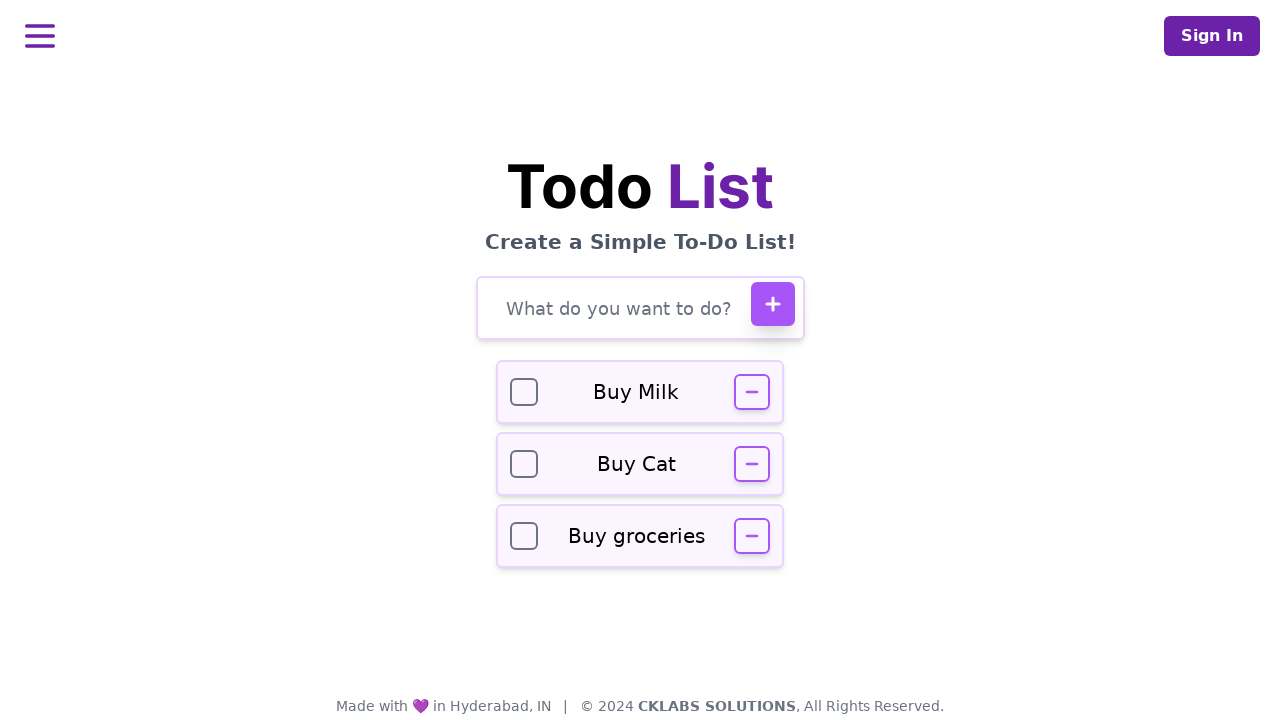

Waited 500ms for task 'Complete project report' to be added to the list
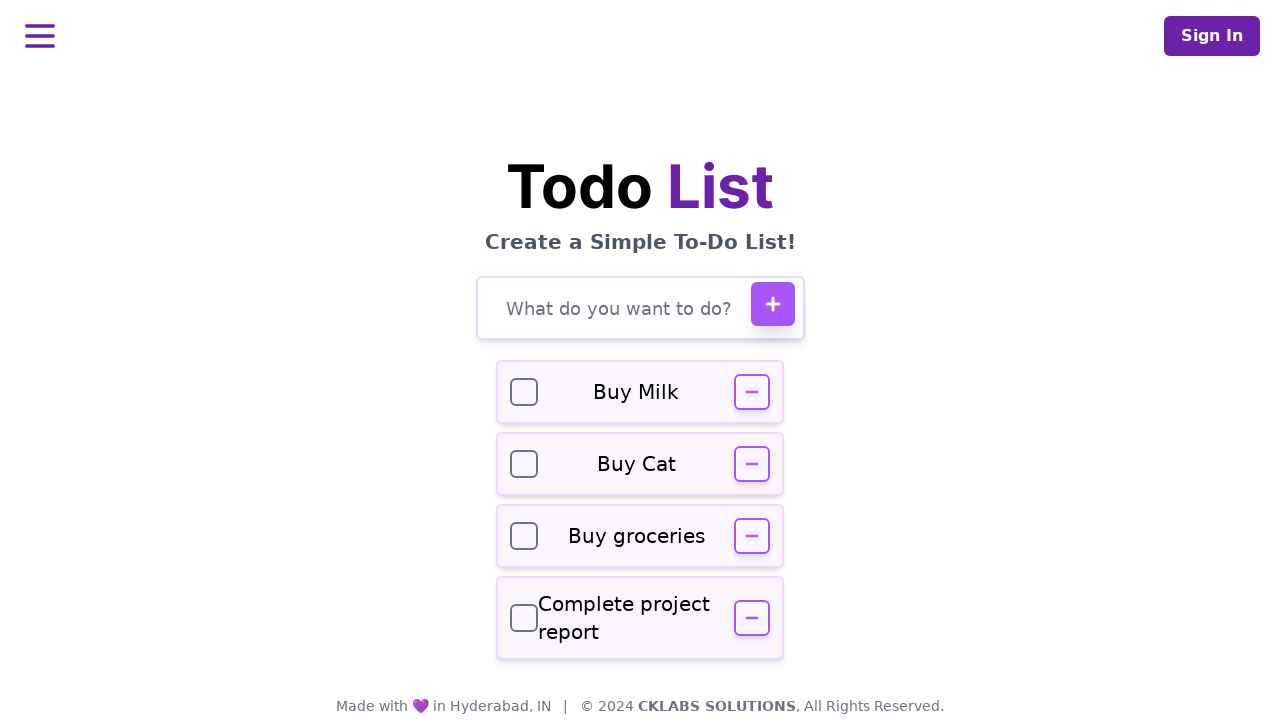

Filled input field with task: 'Call dentist' on #todo-input
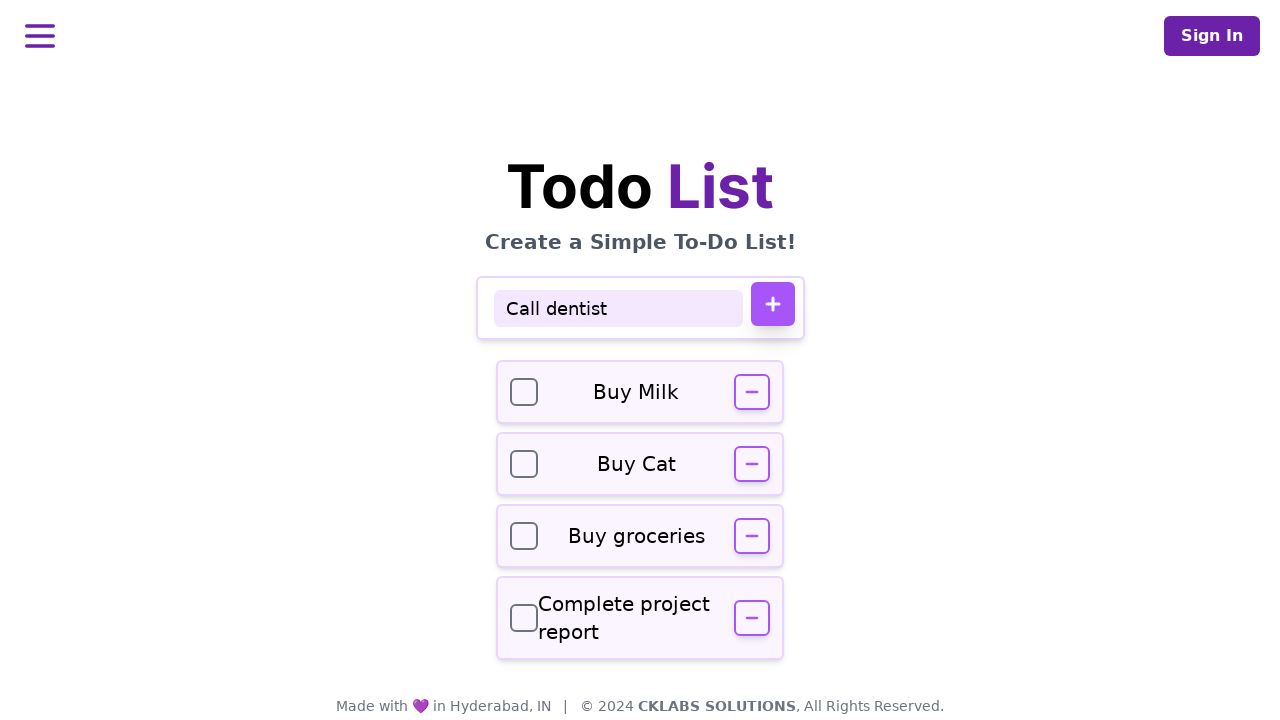

Clicked add button to add task: 'Call dentist' at (772, 304) on #todo-add
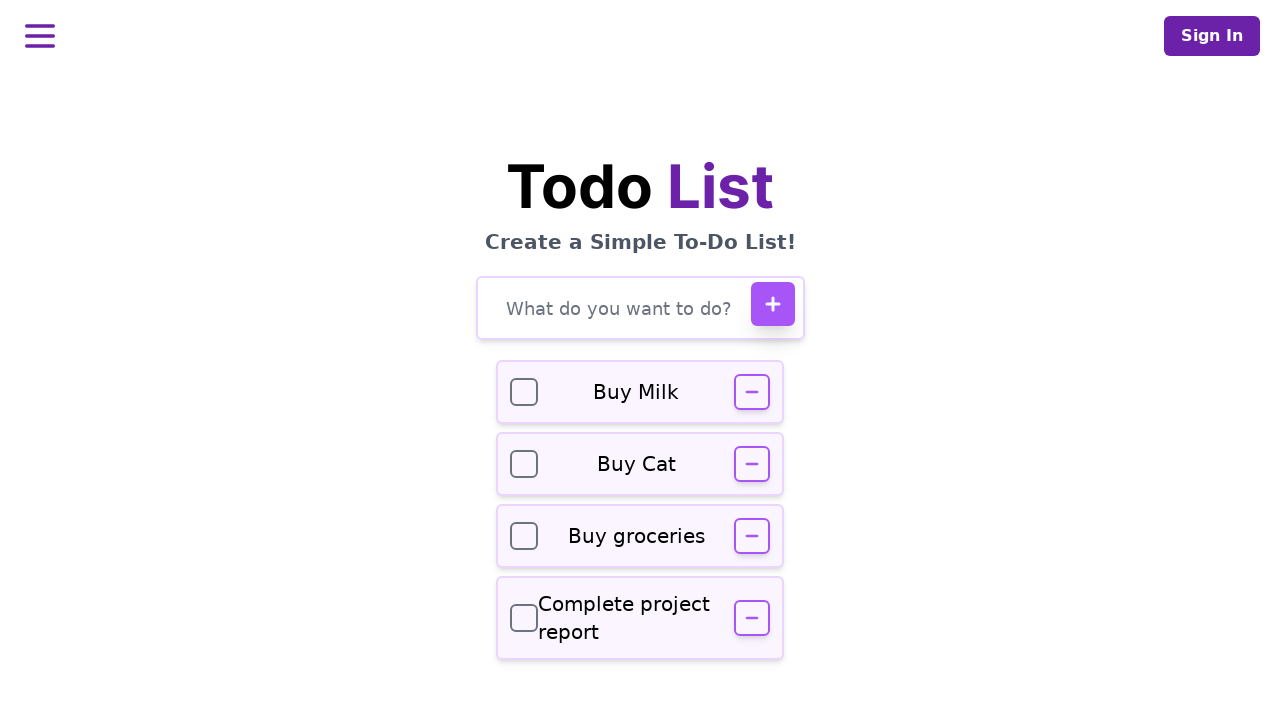

Waited 500ms for task 'Call dentist' to be added to the list
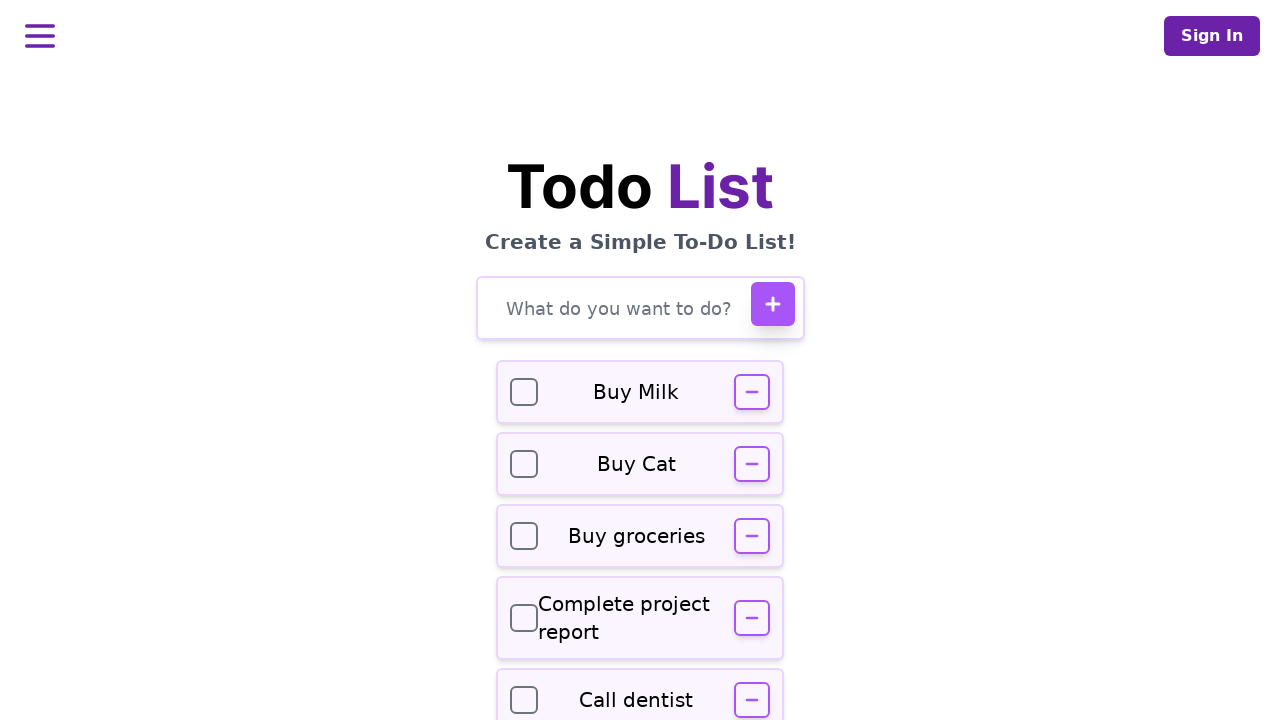

Verified to-do input field is visible, confirming page is ready
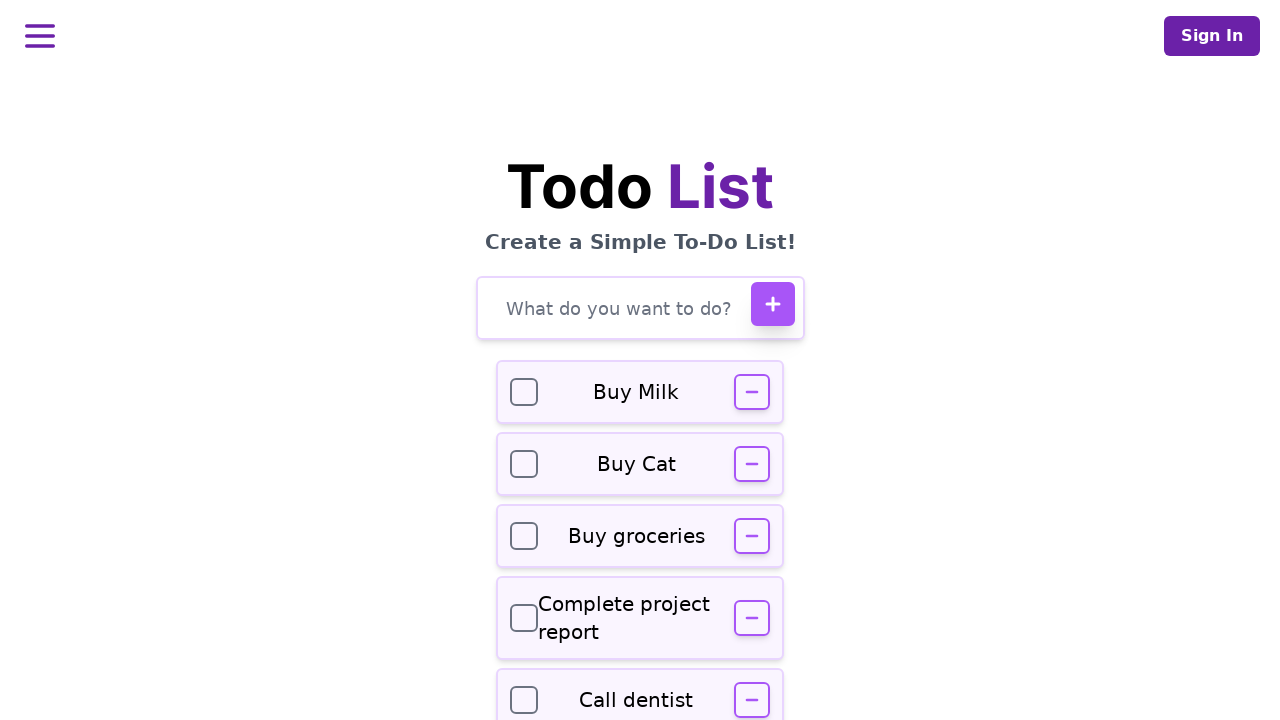

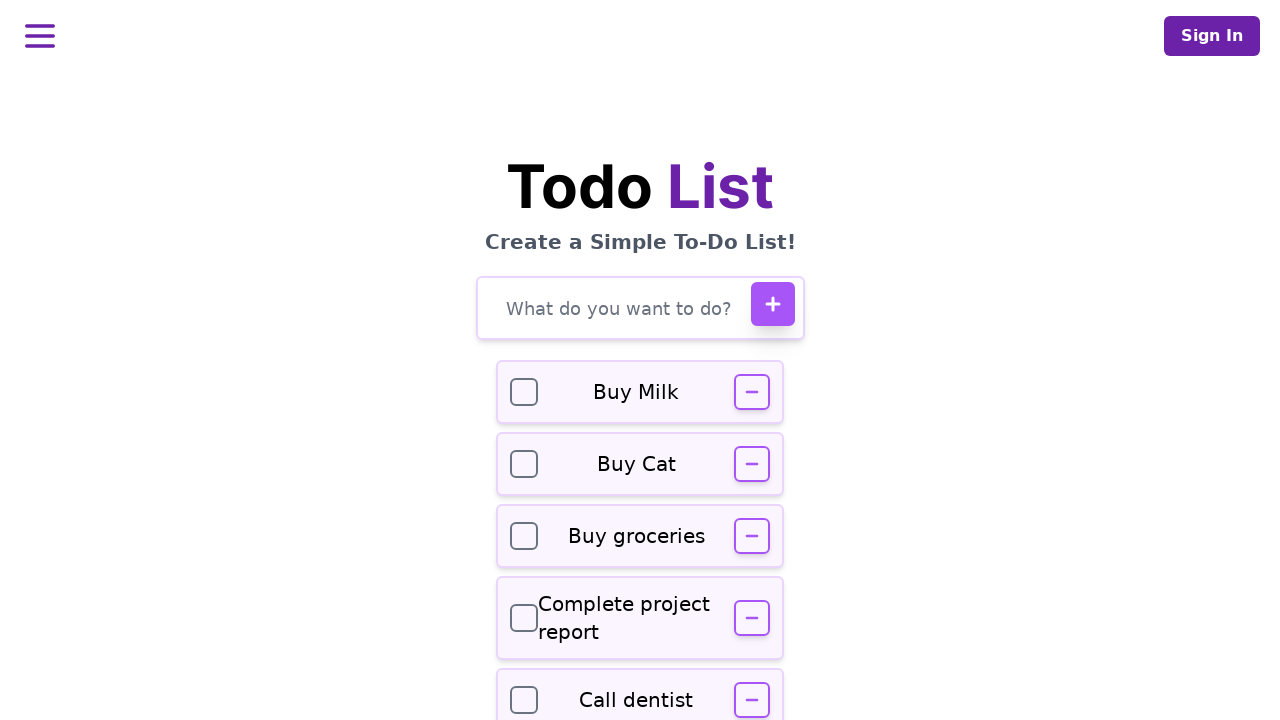